Tests button functionality by clicking the first button on the page and interacting with the resulting alert popup by reading its text and accepting it.

Starting URL: https://mdn.github.io/learning-area/tools-testing/cross-browser-testing/accessibility/native-keyboard-accessibility.html

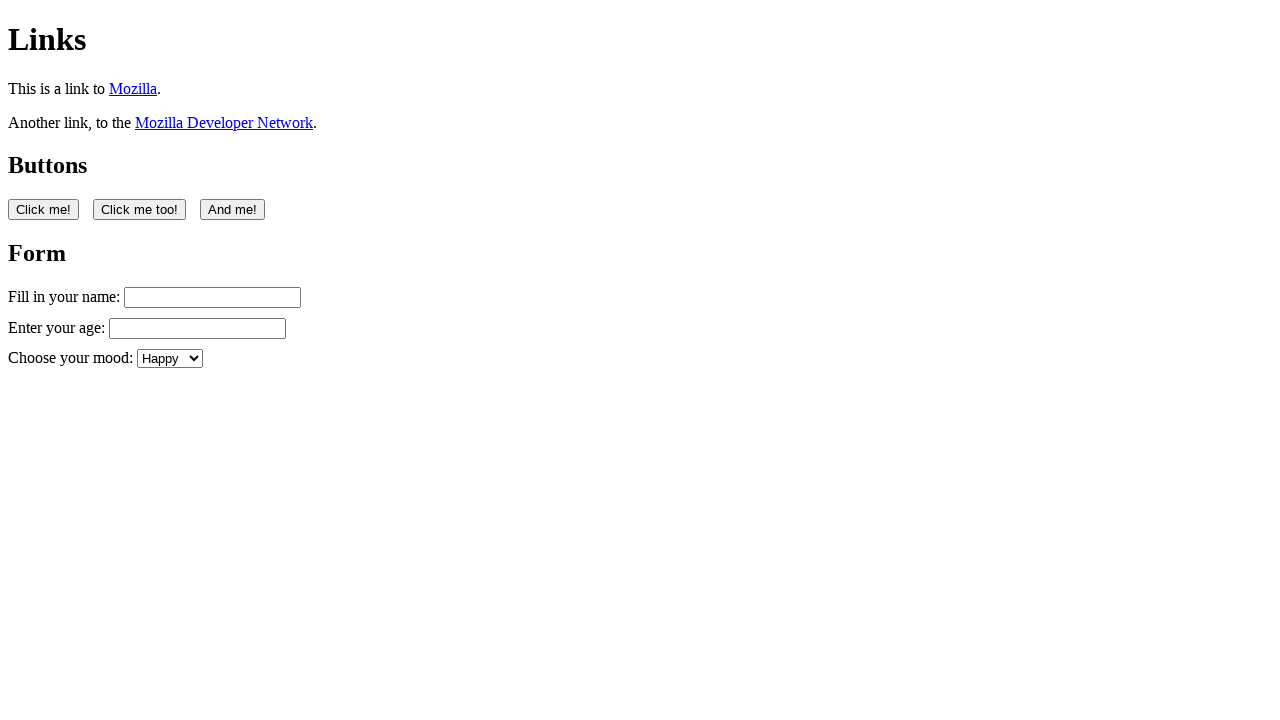

Navigated to native keyboard accessibility test page
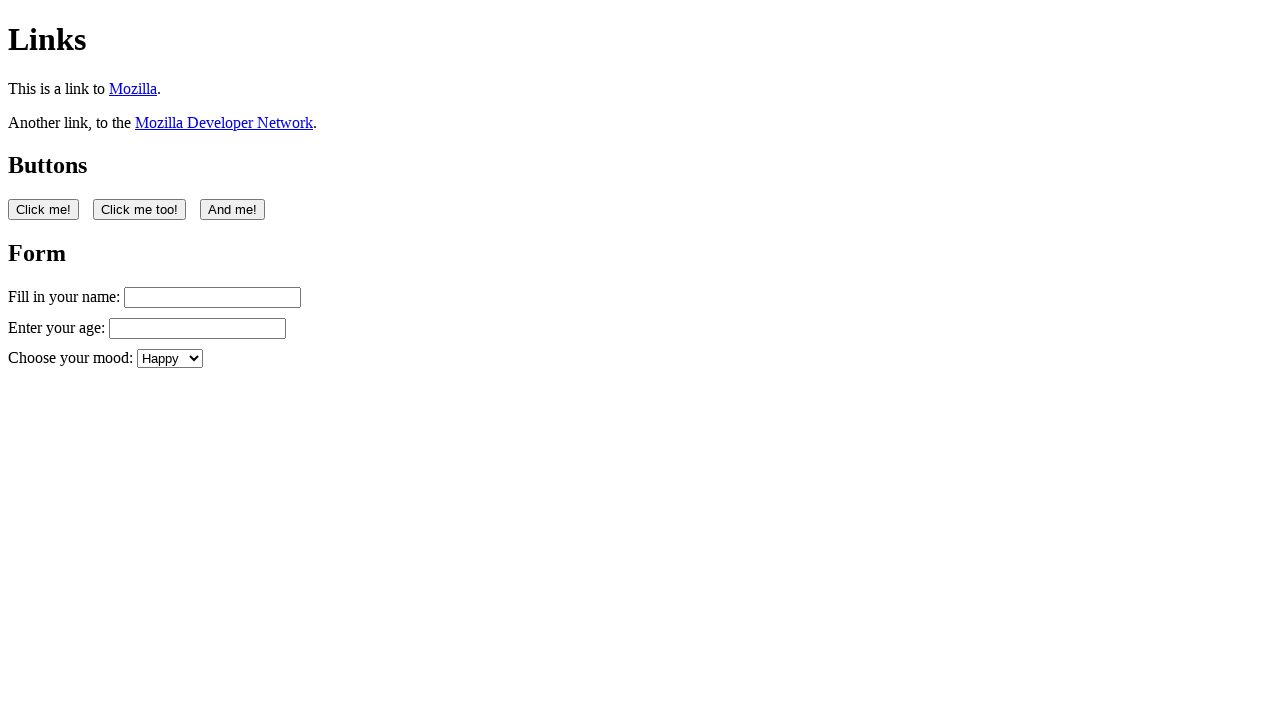

Clicked the first button on the page at (44, 209) on button:nth-of-type(1)
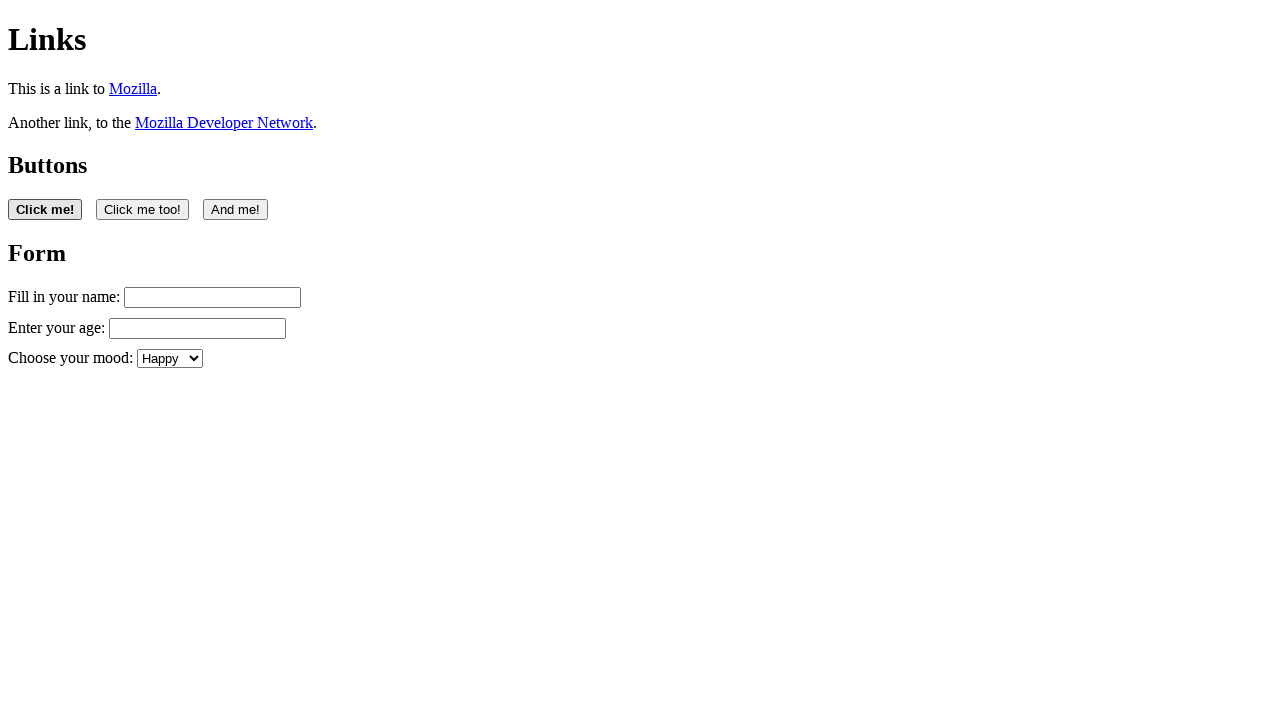

Set up dialog handler to accept alerts
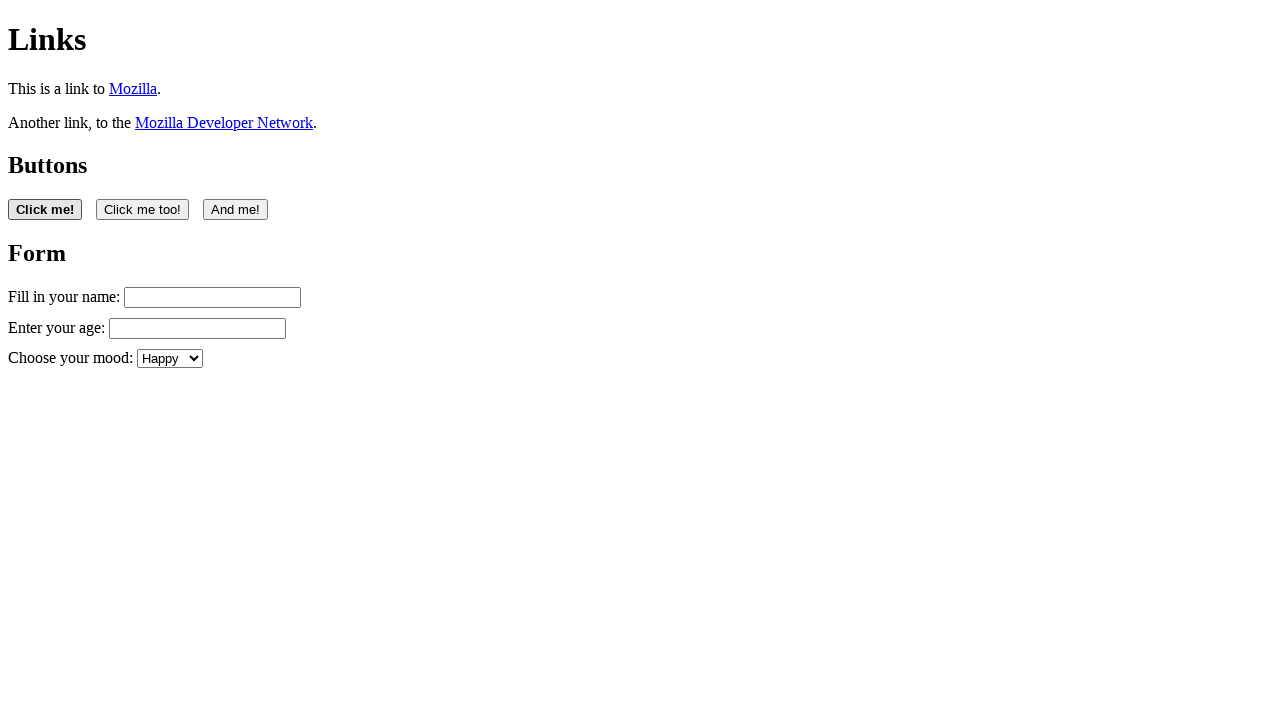

Waited for alert dialog to be processed
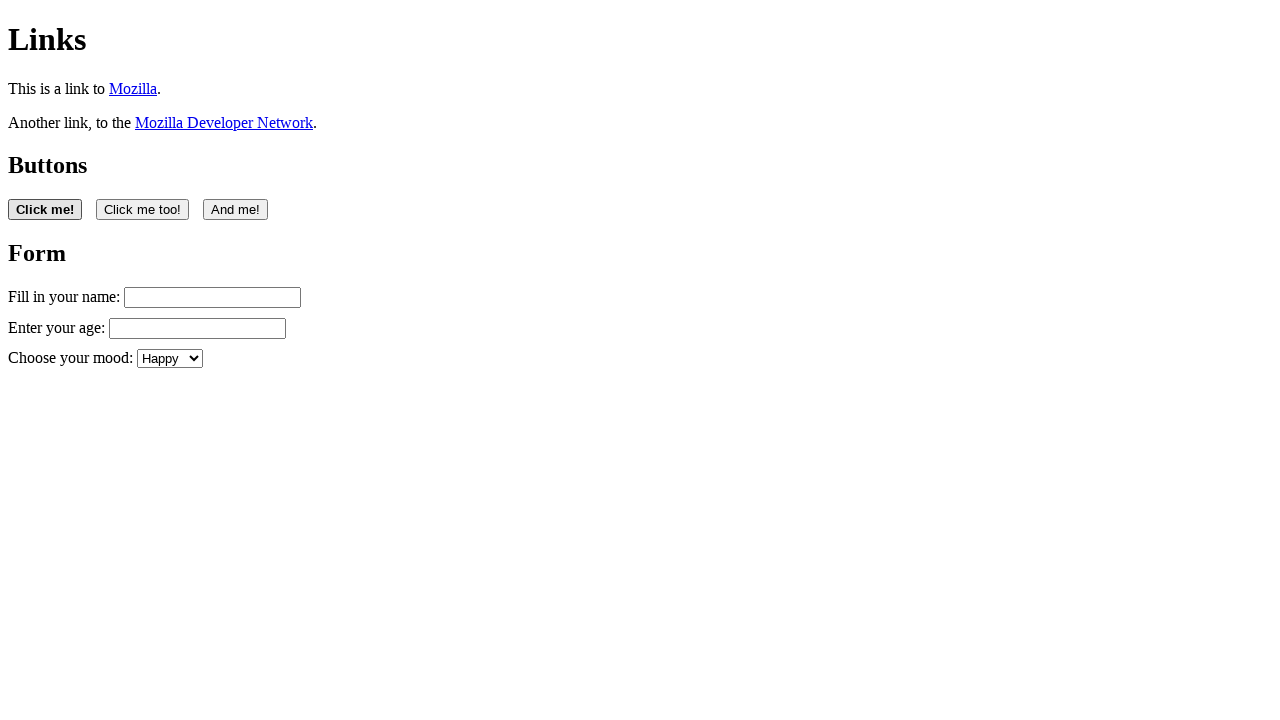

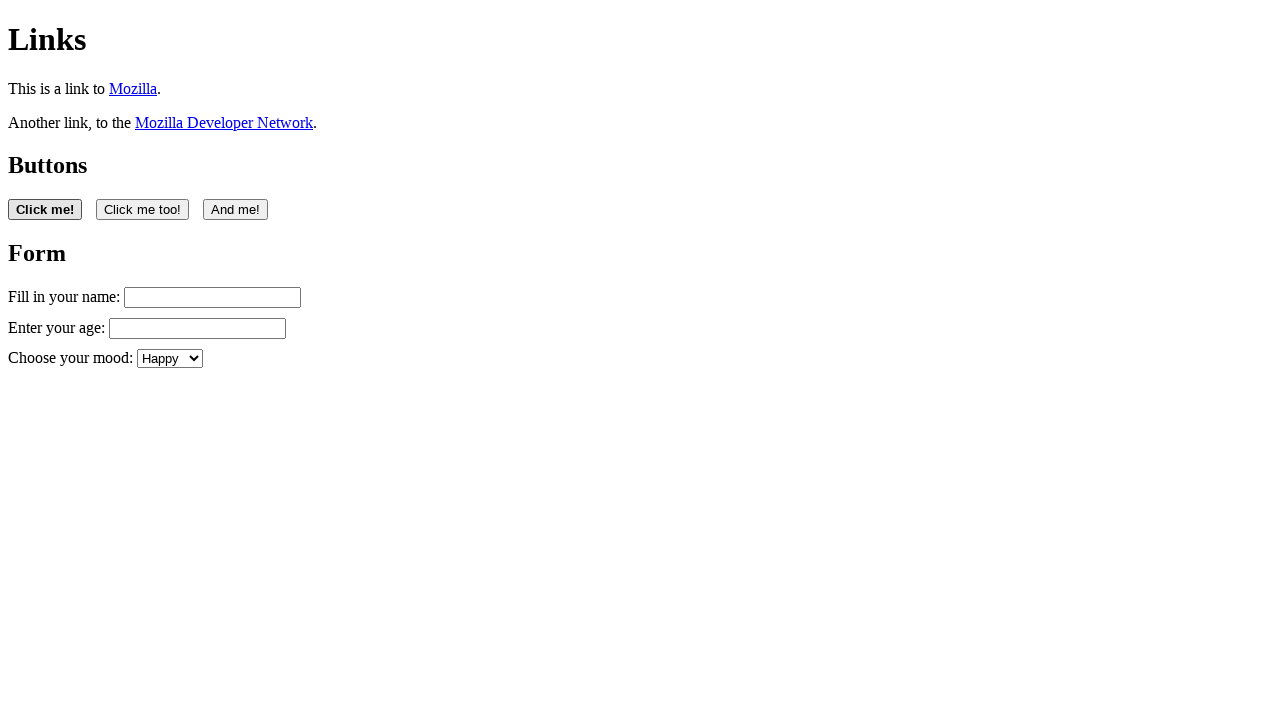